Tests adding multiple items to the todo list and verifies the count

Starting URL: https://todomvc.com/examples/react/dist/

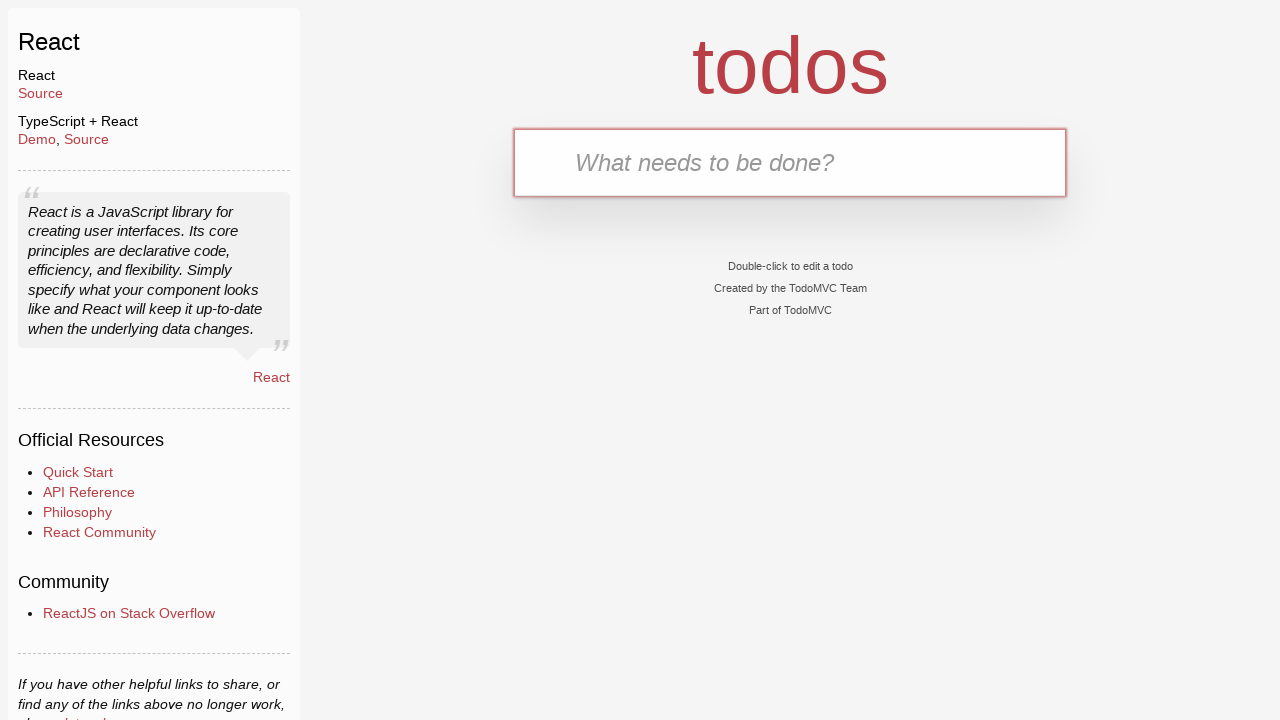

Filled new todo input with 'Buy Sweets' on .new-todo
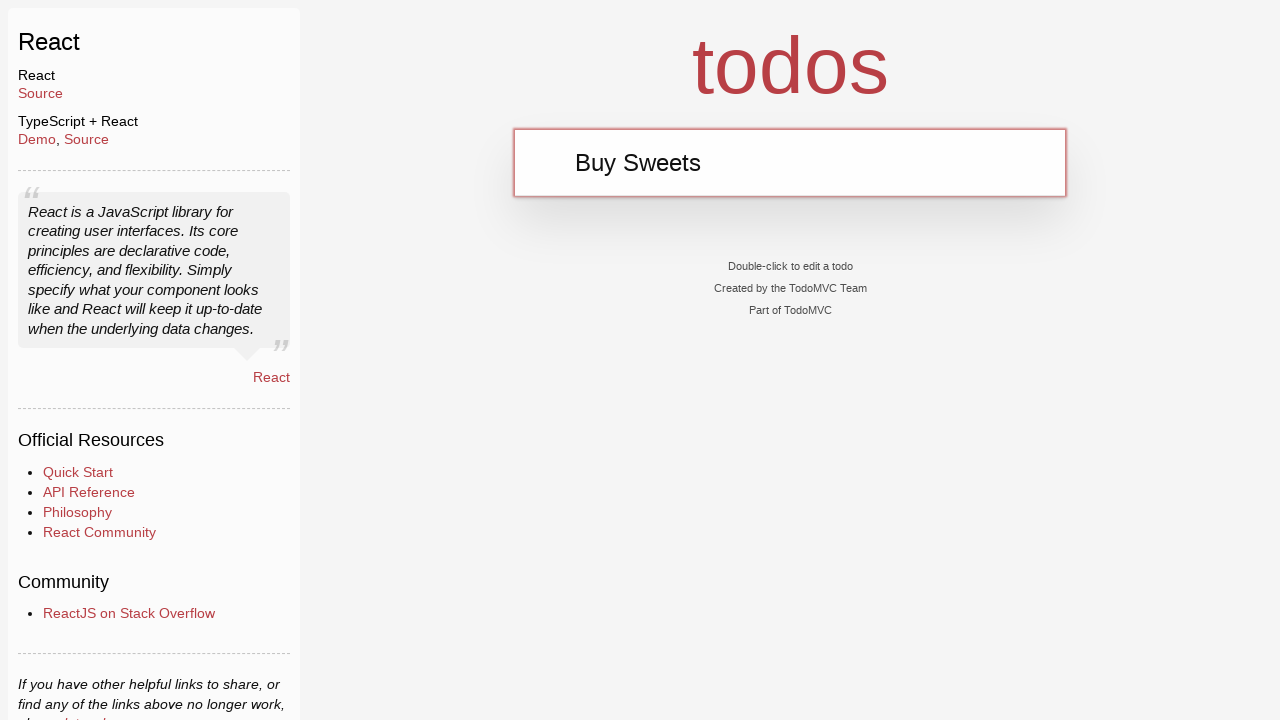

Pressed Enter to add 'Buy Sweets' to todo list on .new-todo
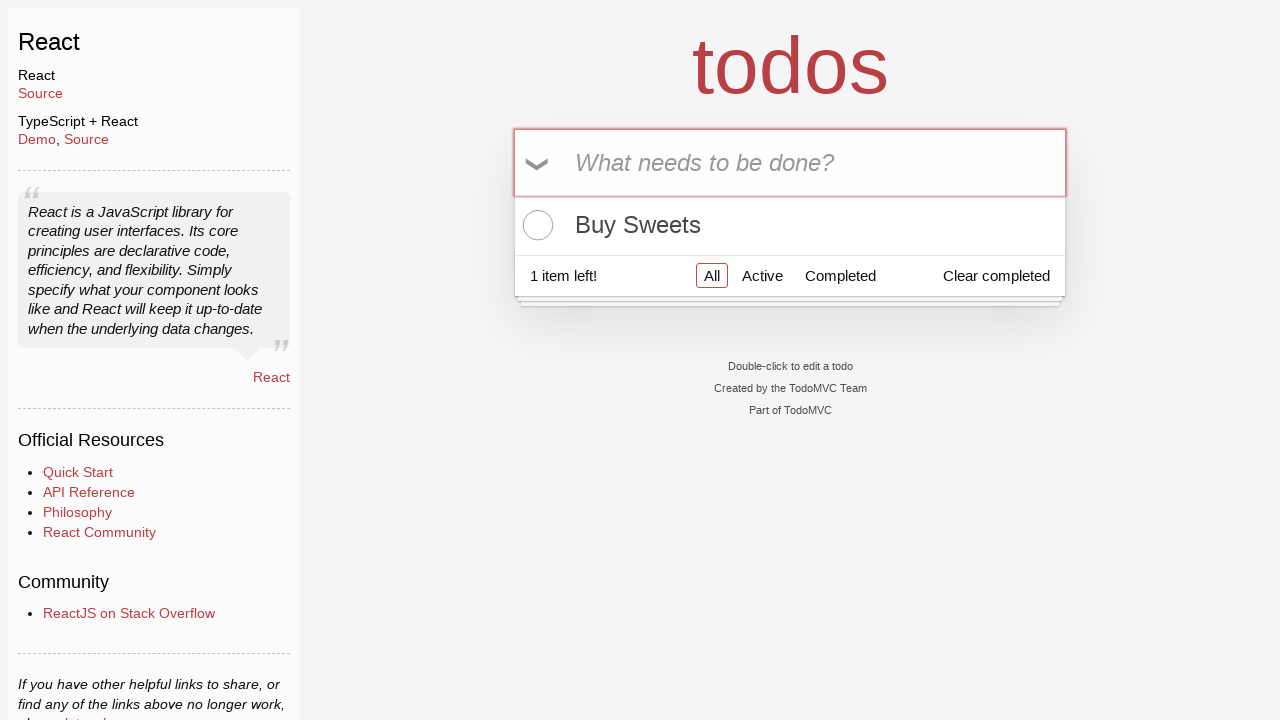

Filled new todo input with 'Walk the dog' on .new-todo
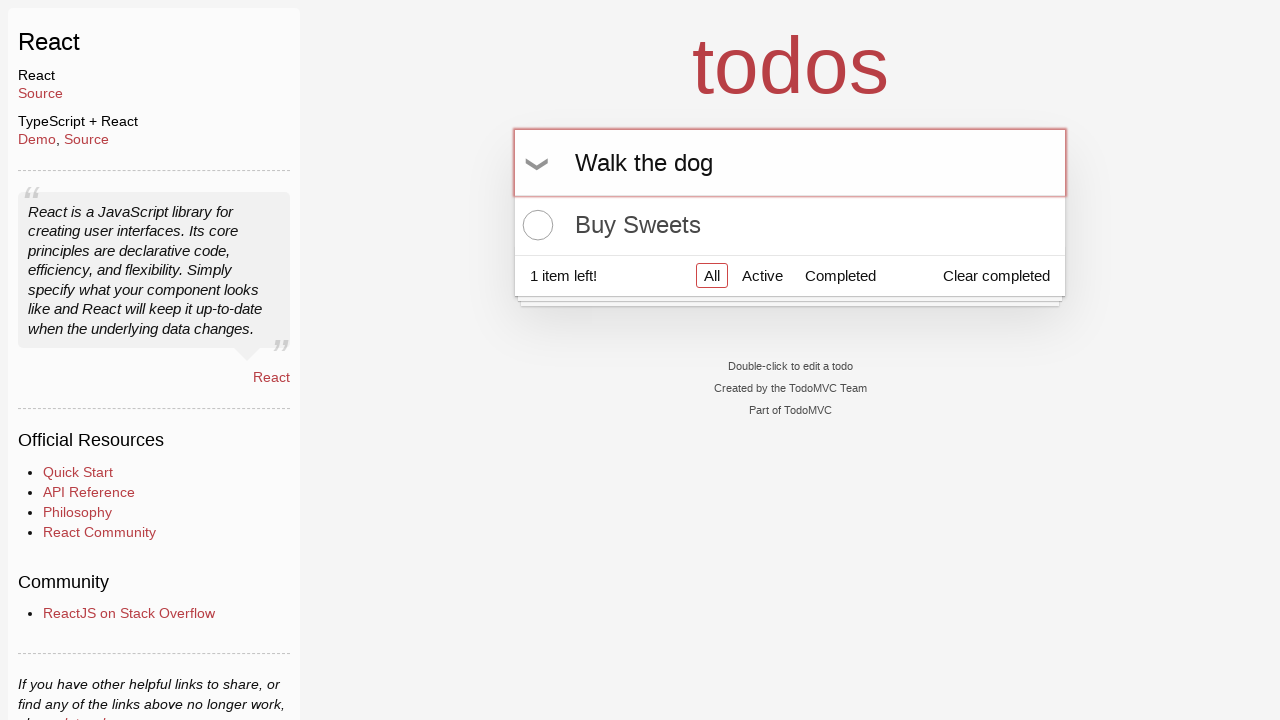

Pressed Enter to add 'Walk the dog' to todo list on .new-todo
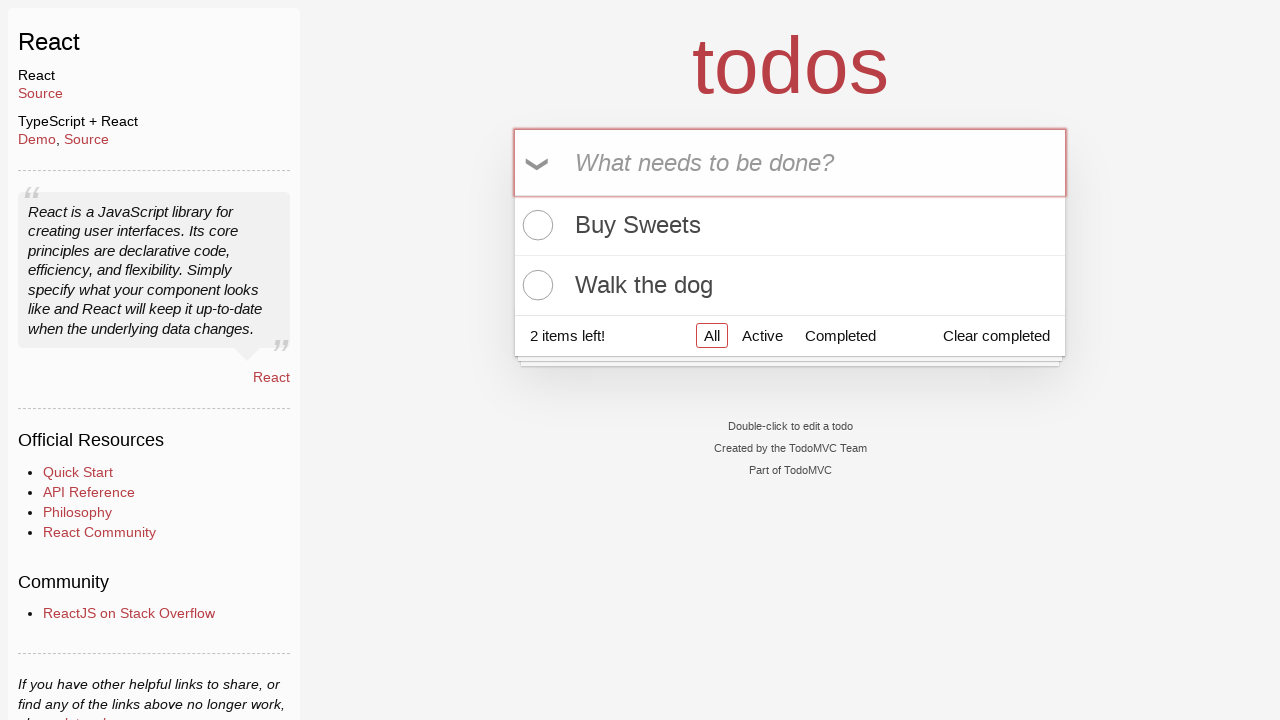

Filled new todo input with 'Talk to Gary' on .new-todo
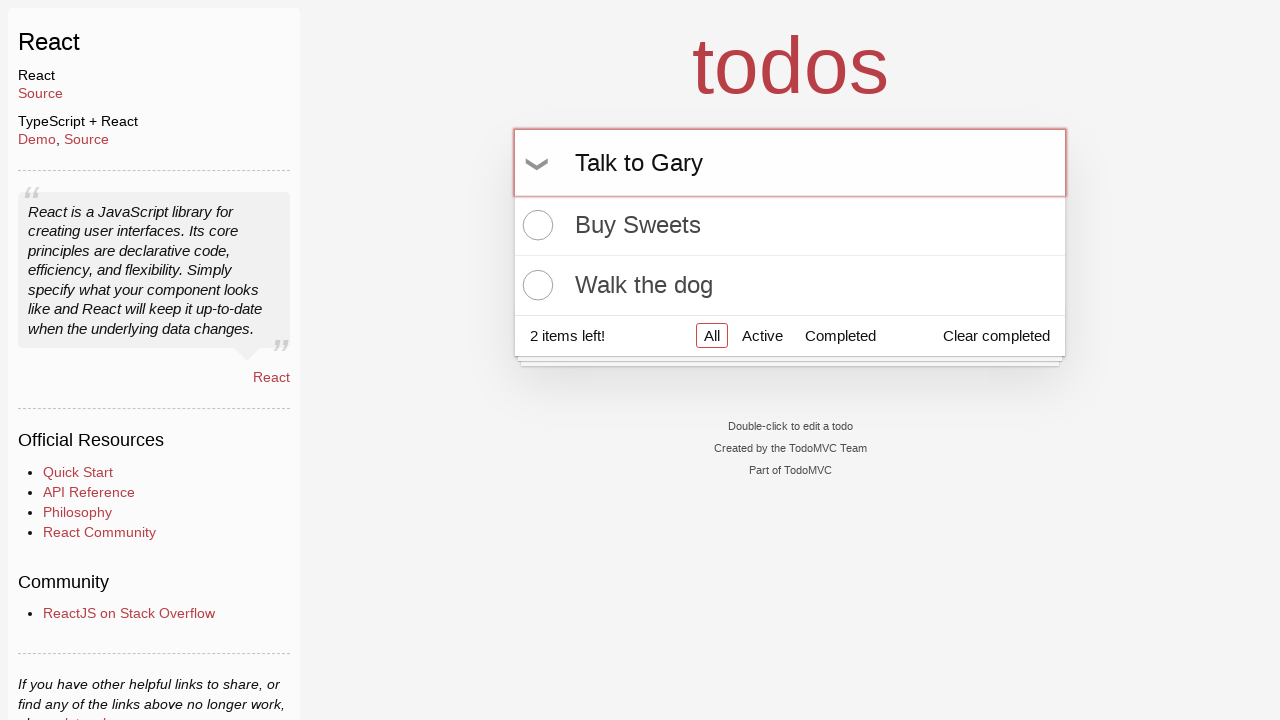

Pressed Enter to add 'Talk to Gary' to todo list on .new-todo
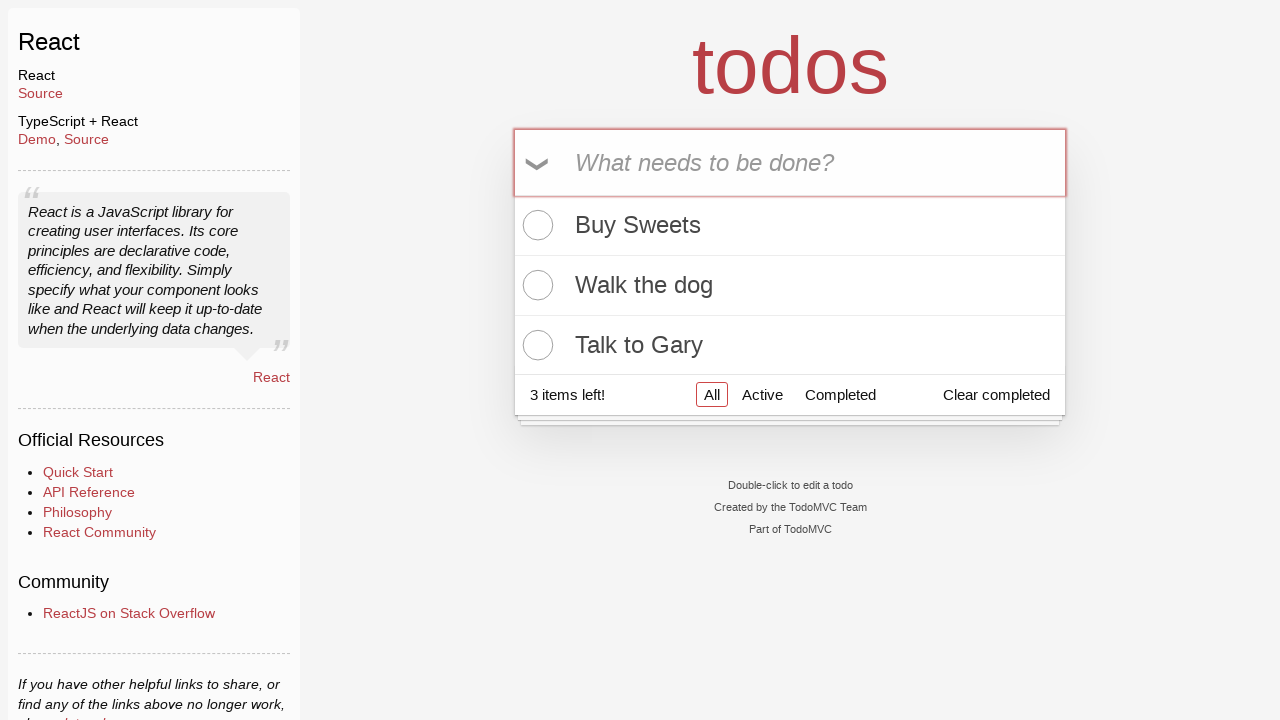

Filled new todo input with 'Return Next items' on .new-todo
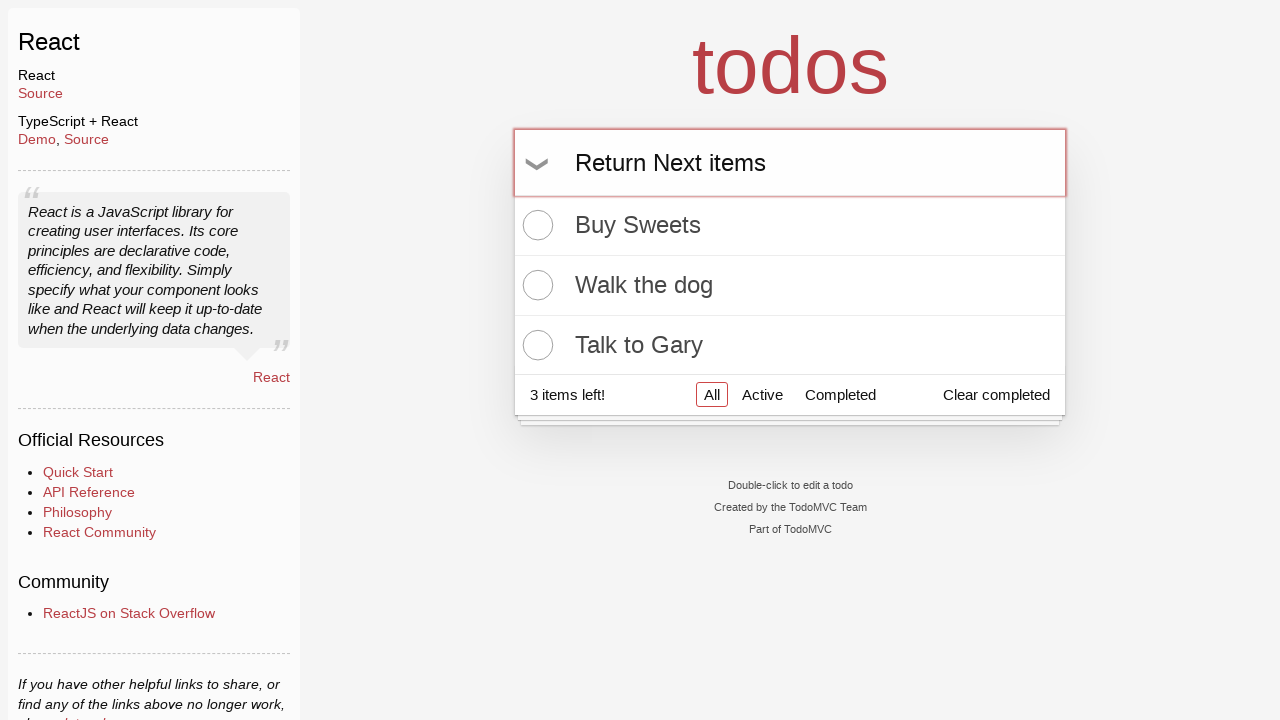

Pressed Enter to add 'Return Next items' to todo list on .new-todo
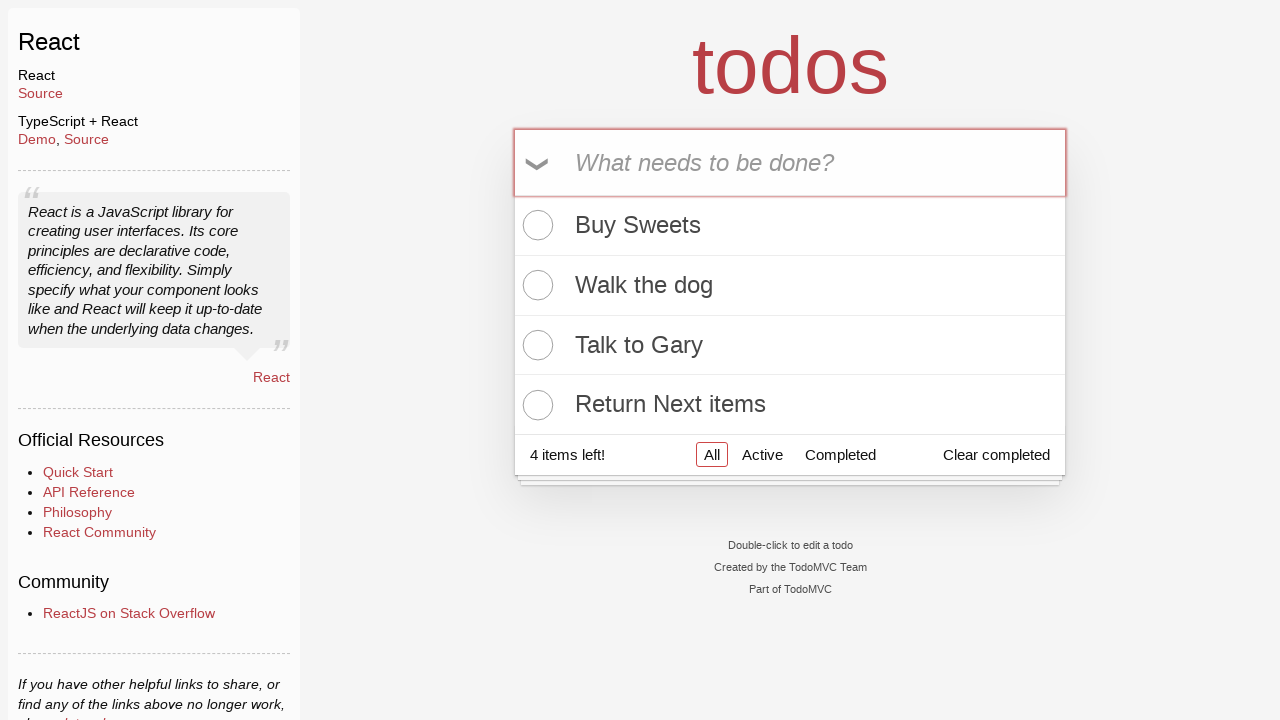

Filled new todo input with 'Read a book' on .new-todo
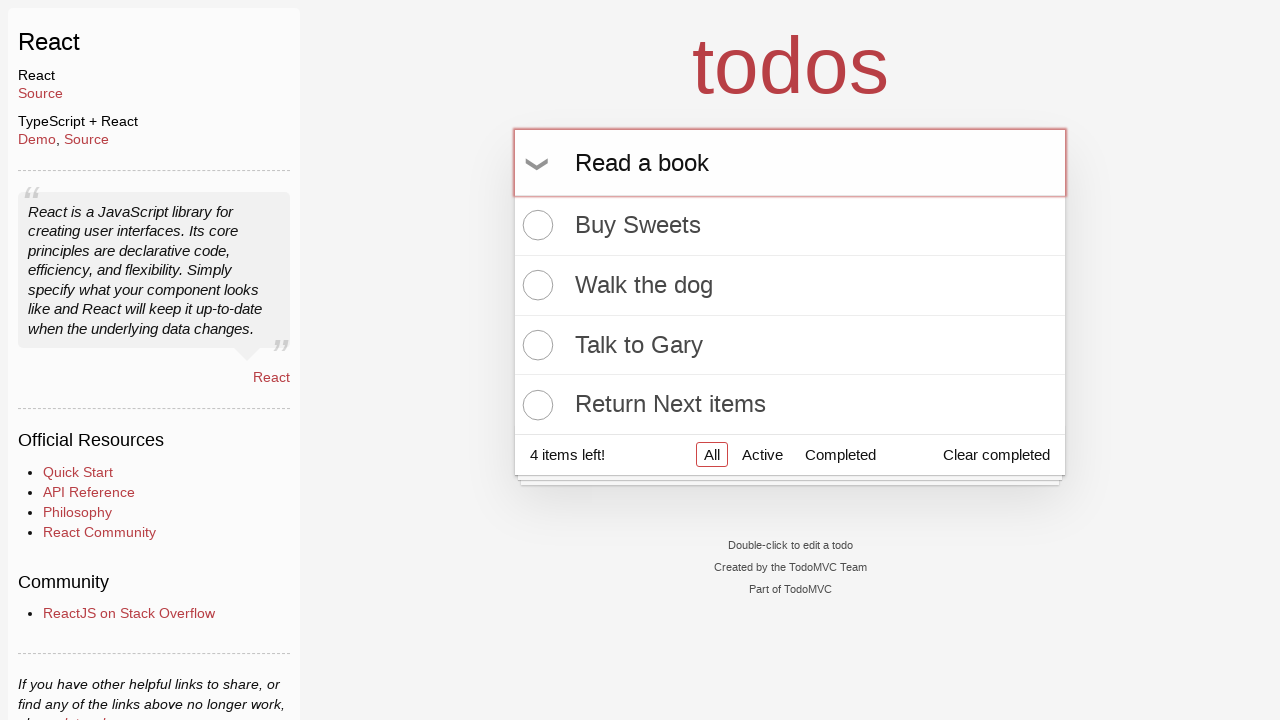

Pressed Enter to add 'Read a book' to todo list on .new-todo
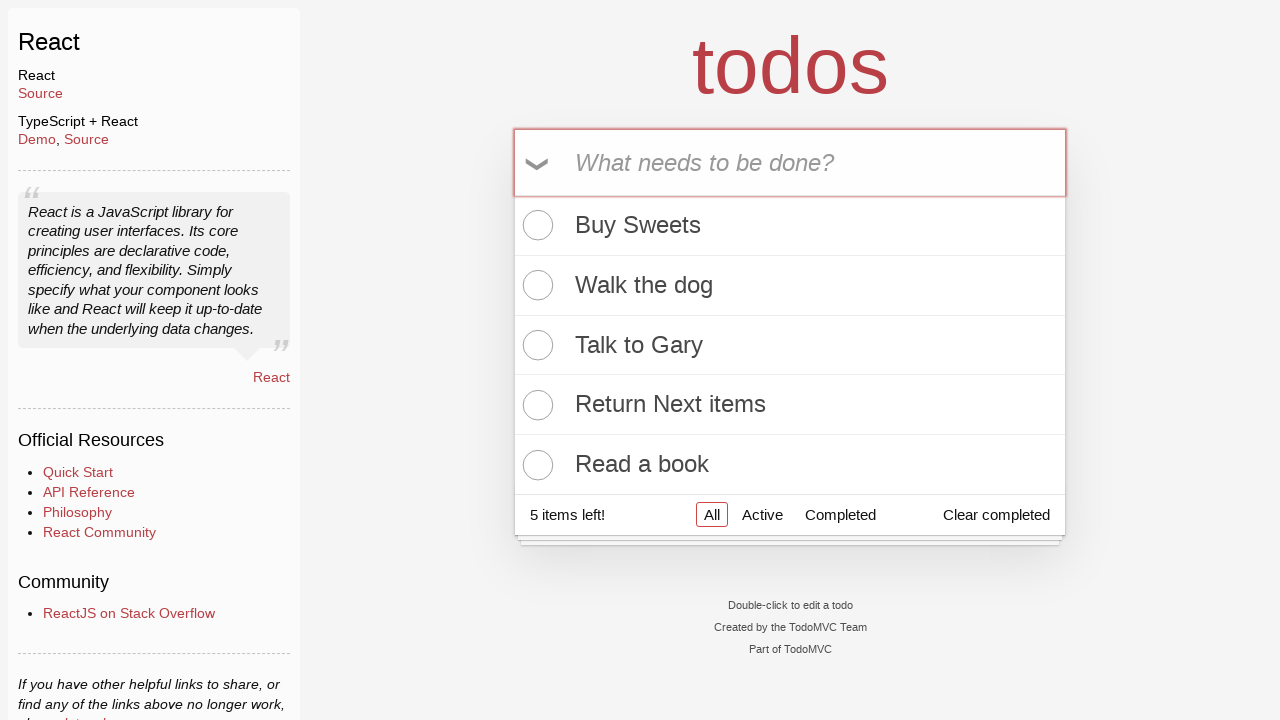

Verified 5 todo items exist in the list
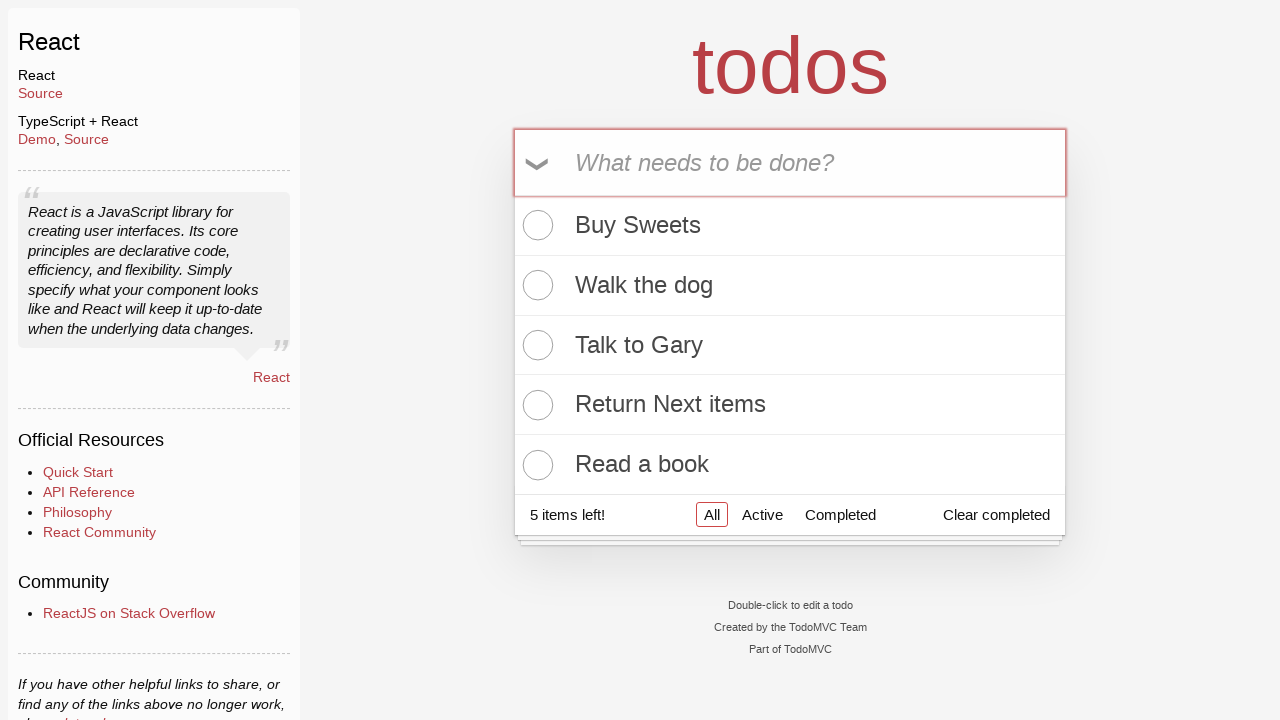

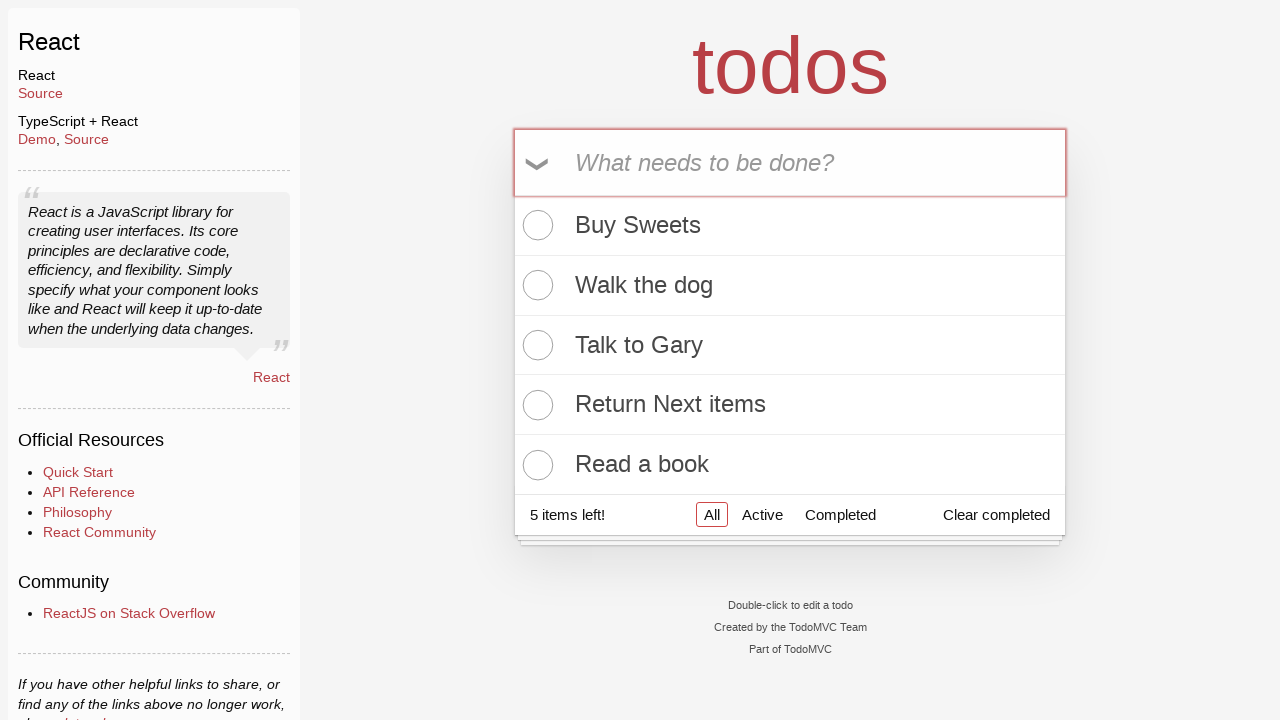